Tests the Playwright homepage by verifying the title contains "Playwright", checking the "Get started" link has the correct href attribute, clicking it, and verifying navigation to the intro page.

Starting URL: https://playwright.dev

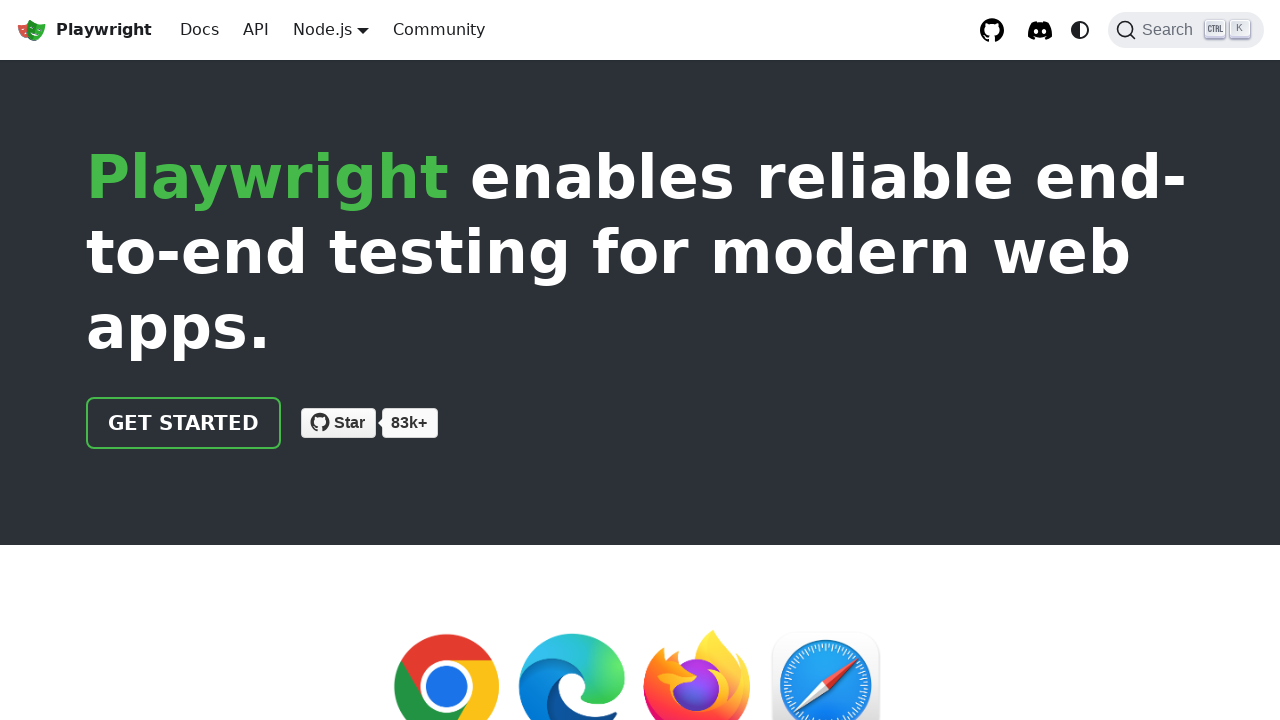

Verified page title contains 'Playwright'
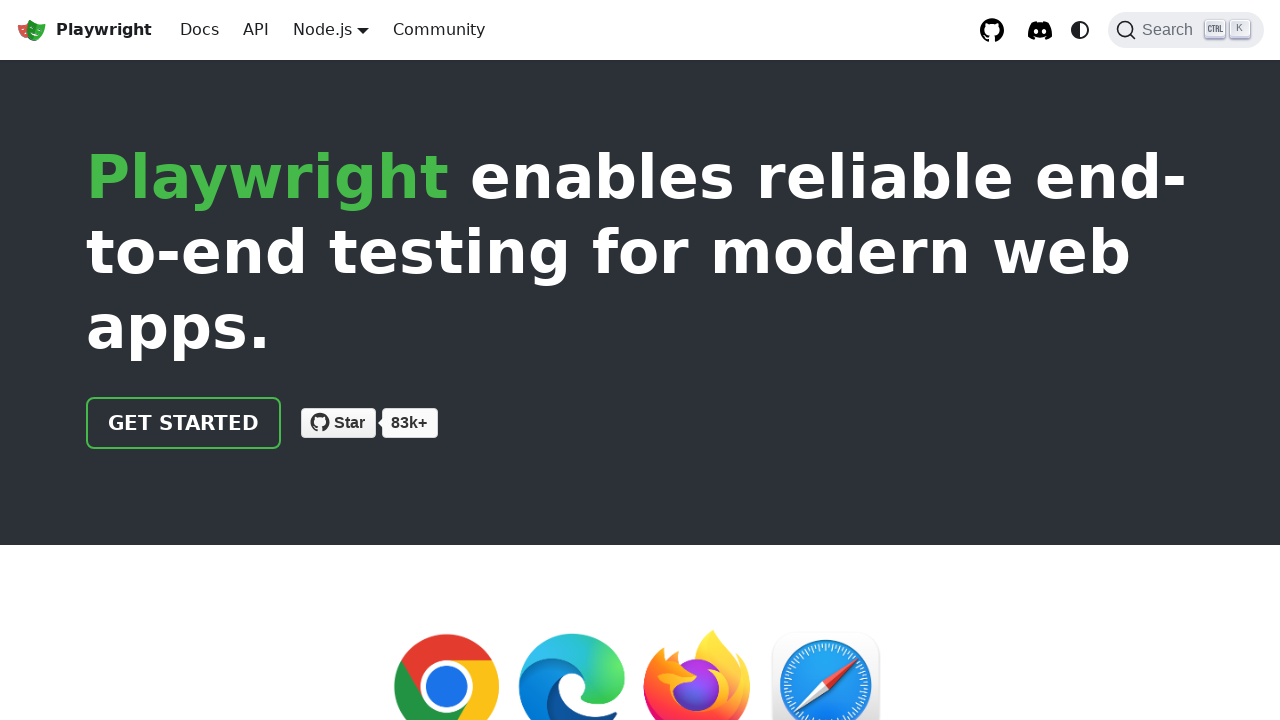

Located 'Get started' link
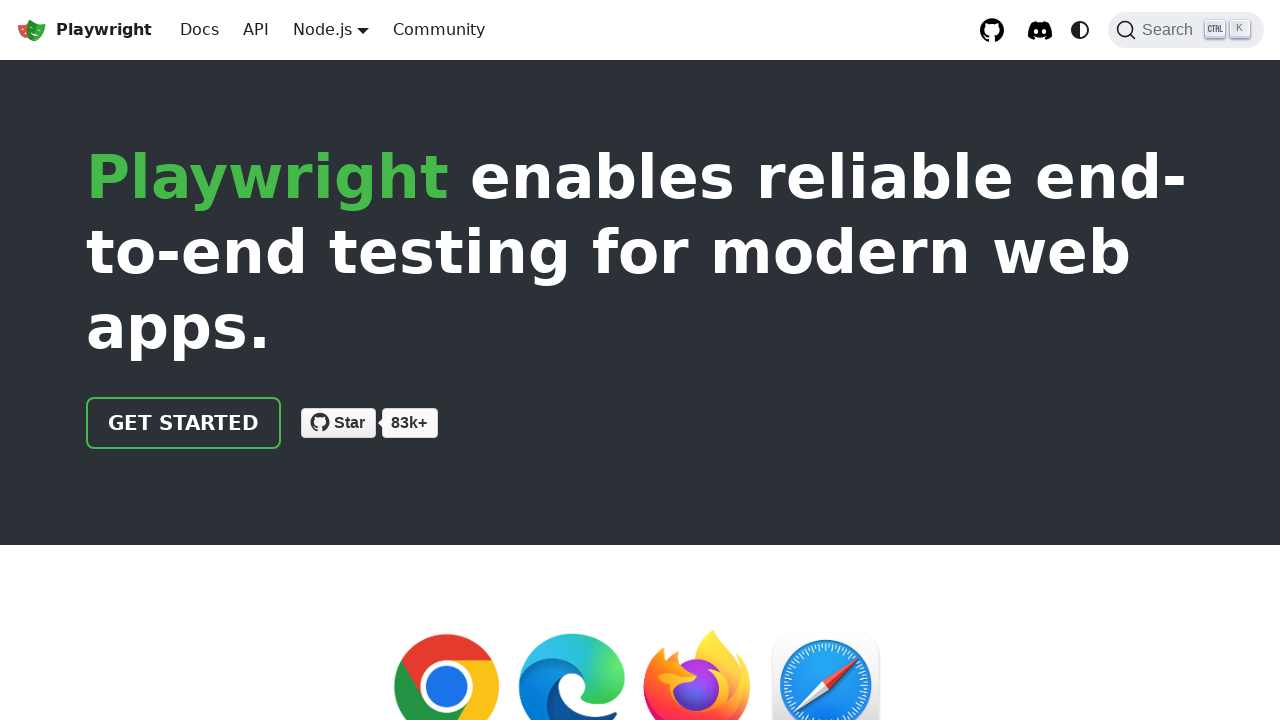

Verified 'Get started' link has href attribute '/docs/intro'
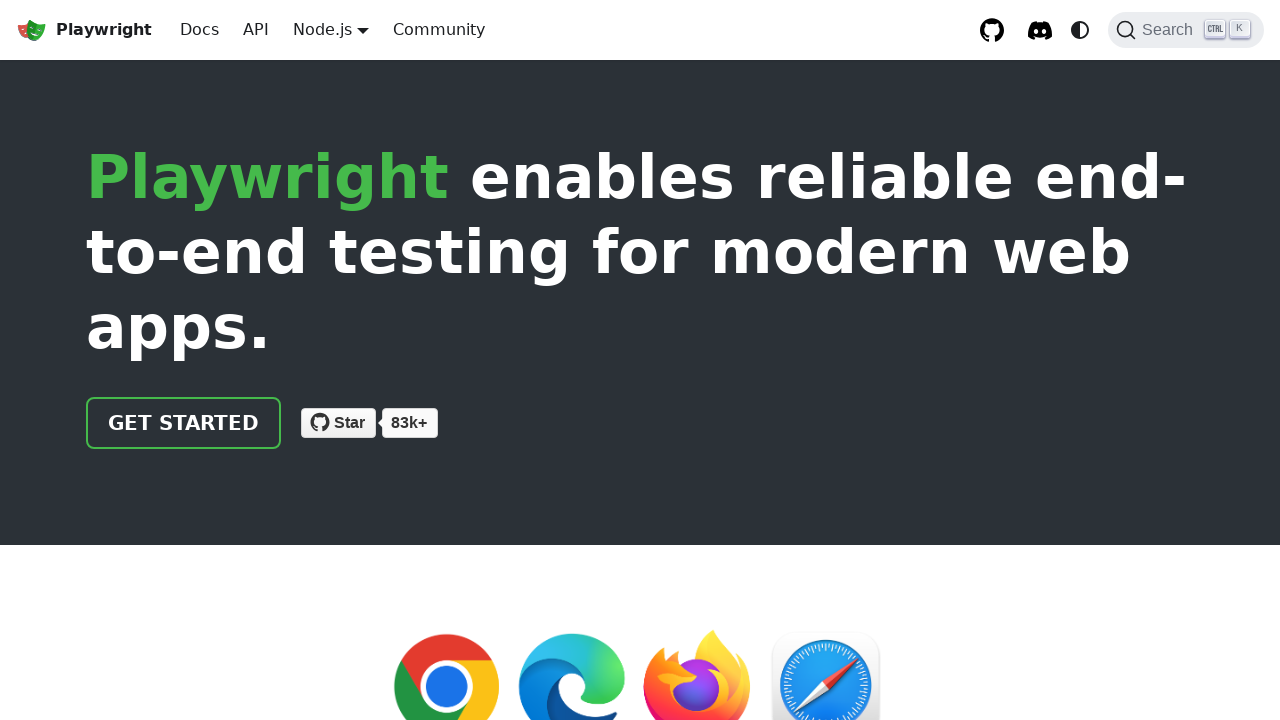

Clicked 'Get started' link at (184, 423) on internal:role=link[name="Get started"i]
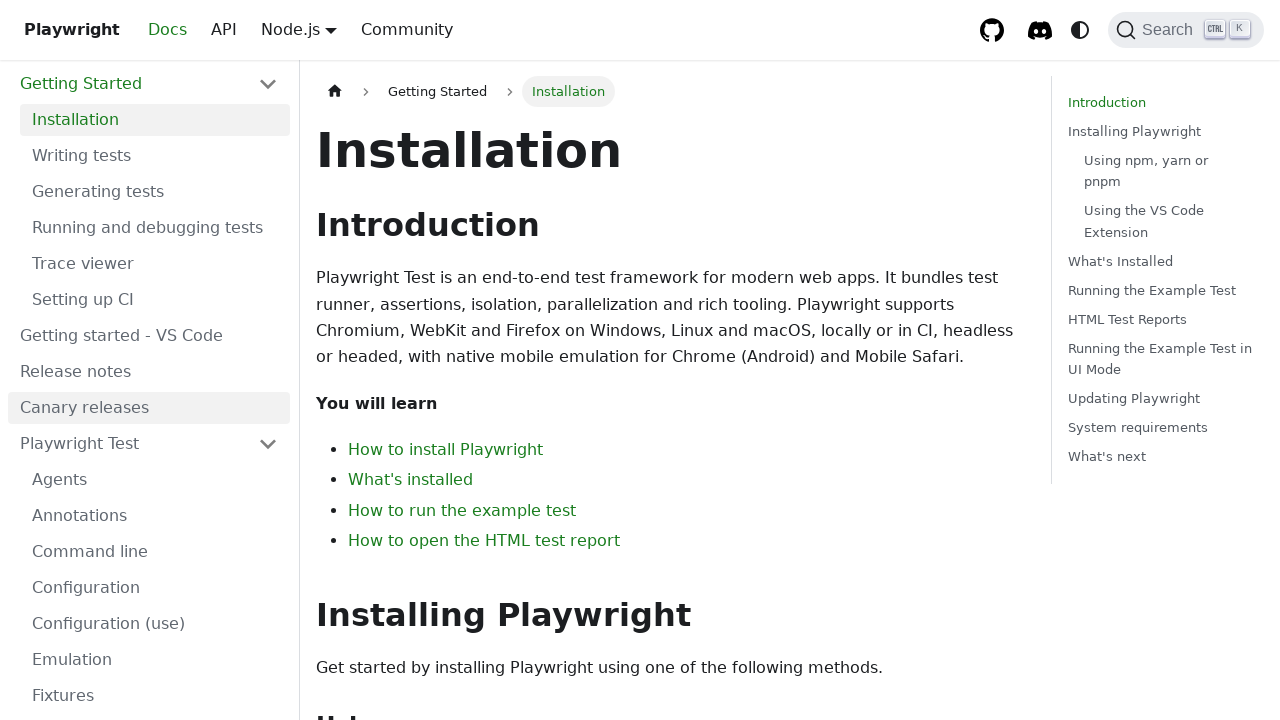

Verified navigation to intro page - URL contains 'intro'
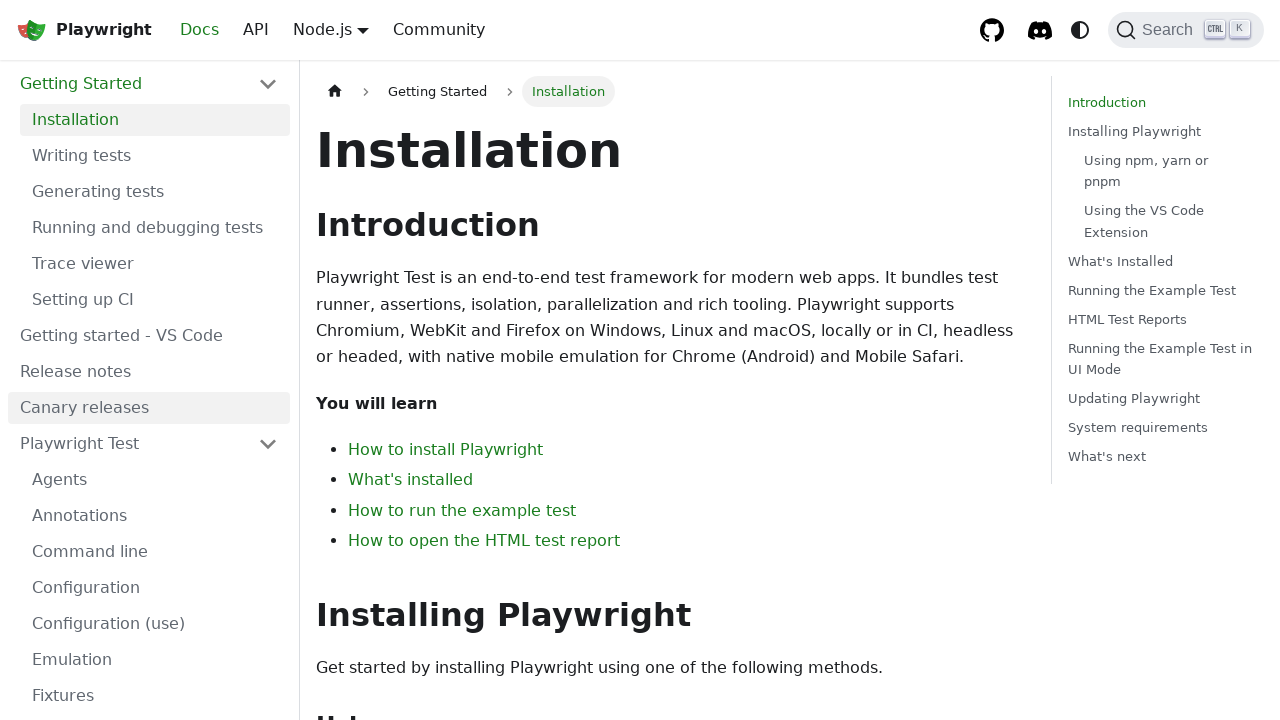

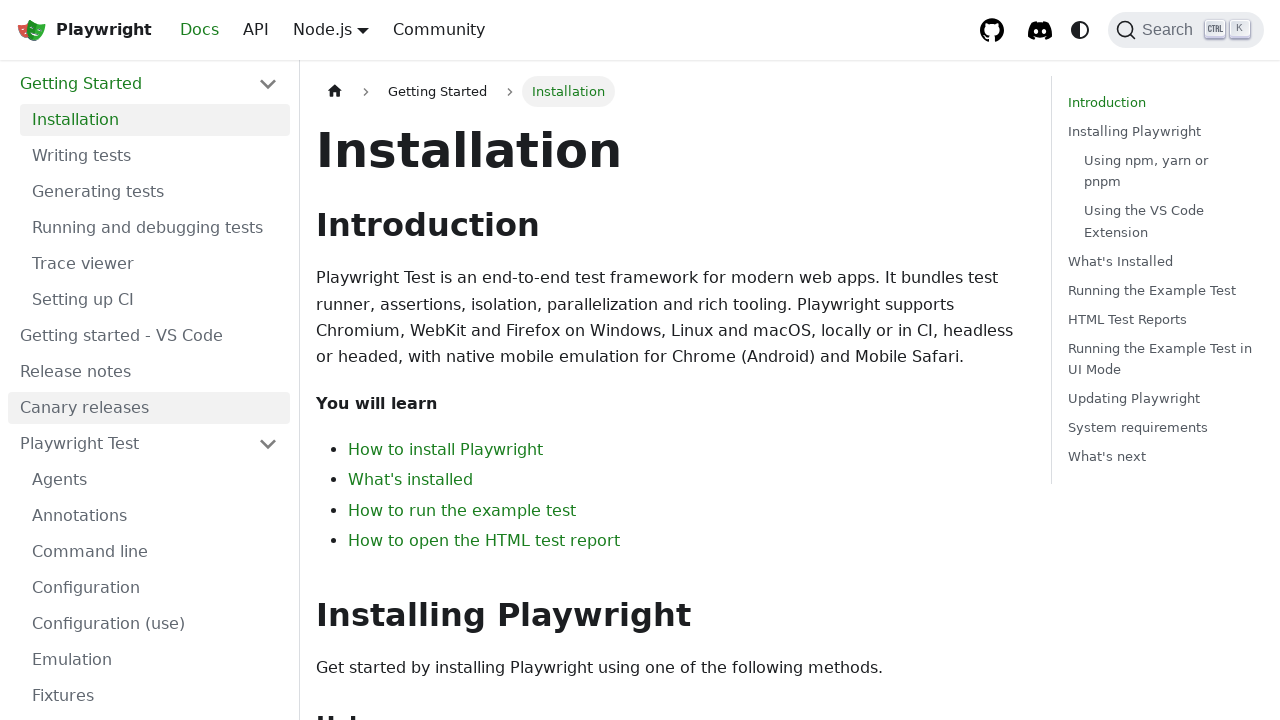